Tests resize functionality on jQueryUI demo page by dragging the resize handle to expand an element

Starting URL: http://jqueryui.com/resizable/

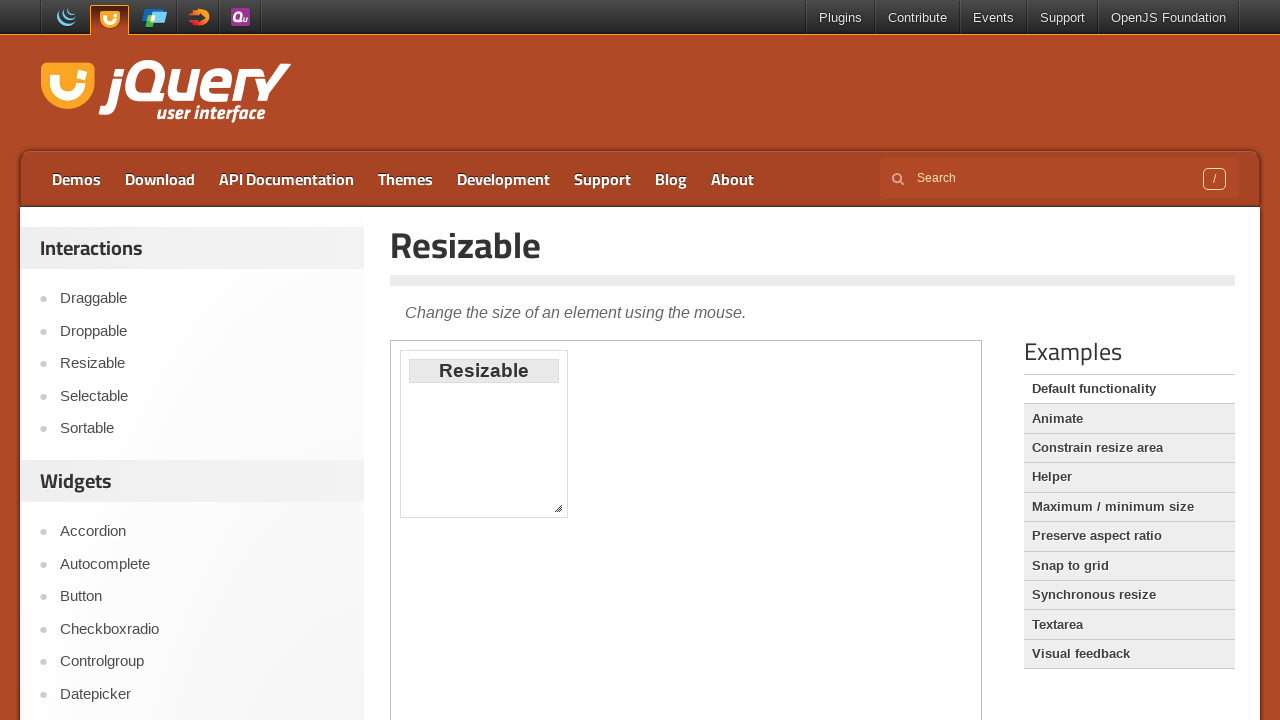

Located demo iframe
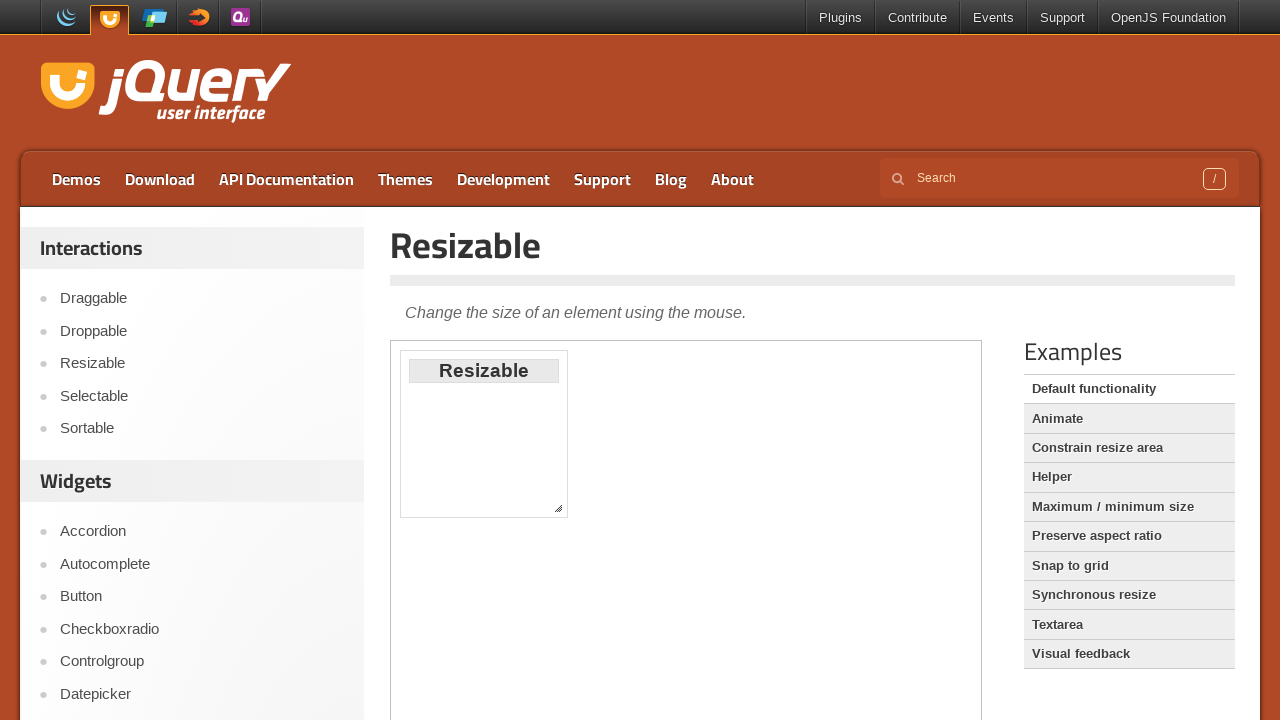

Located resize handle at southeast corner
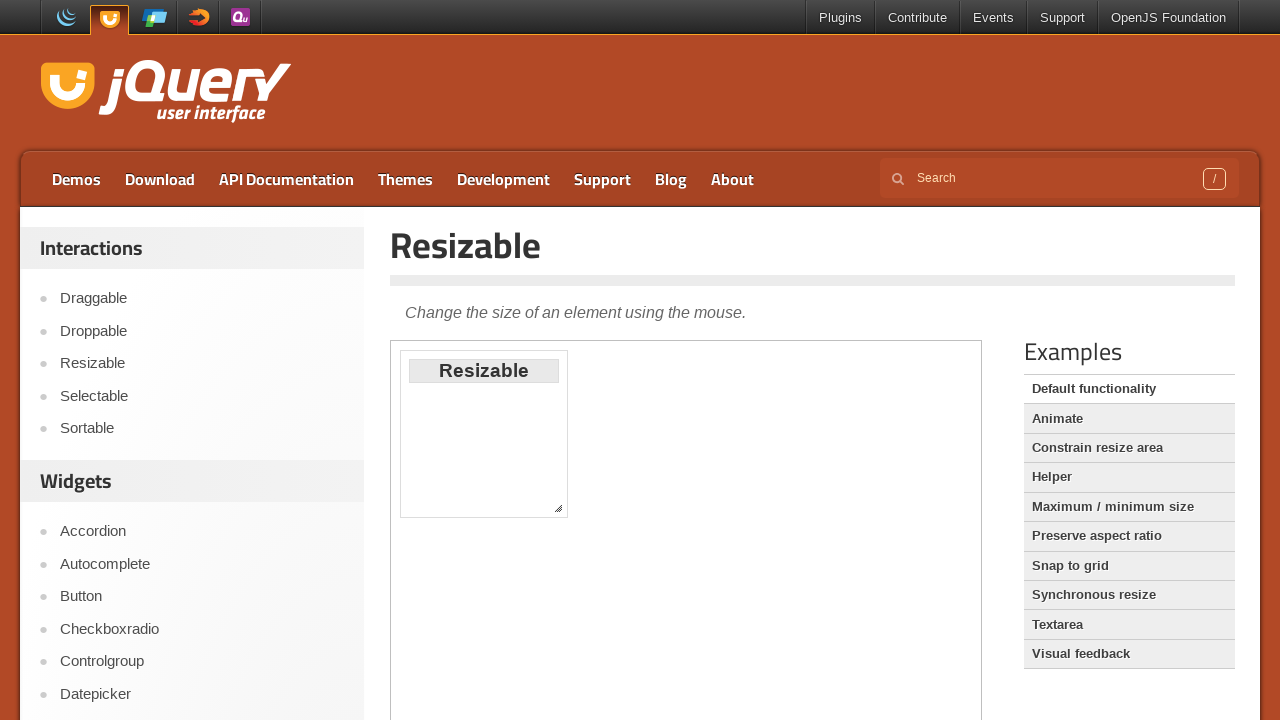

Retrieved bounding box coordinates of resize handle
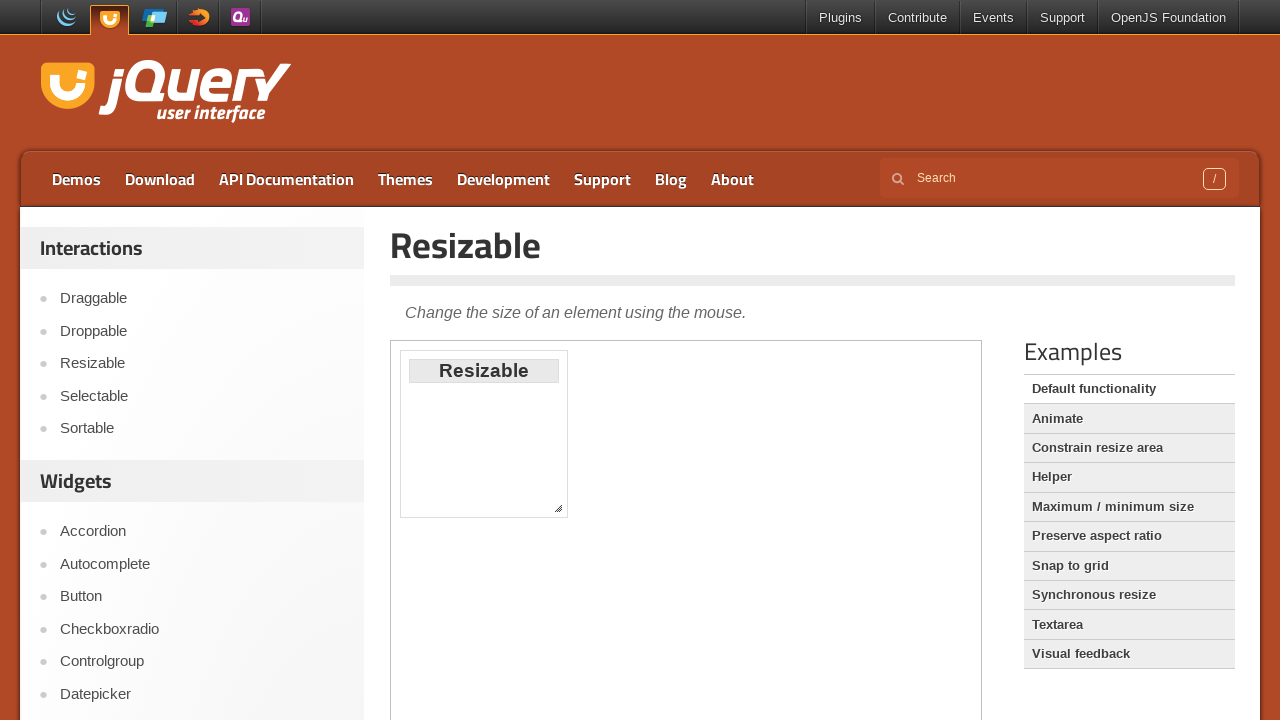

Moved mouse to center of resize handle at (558, 508)
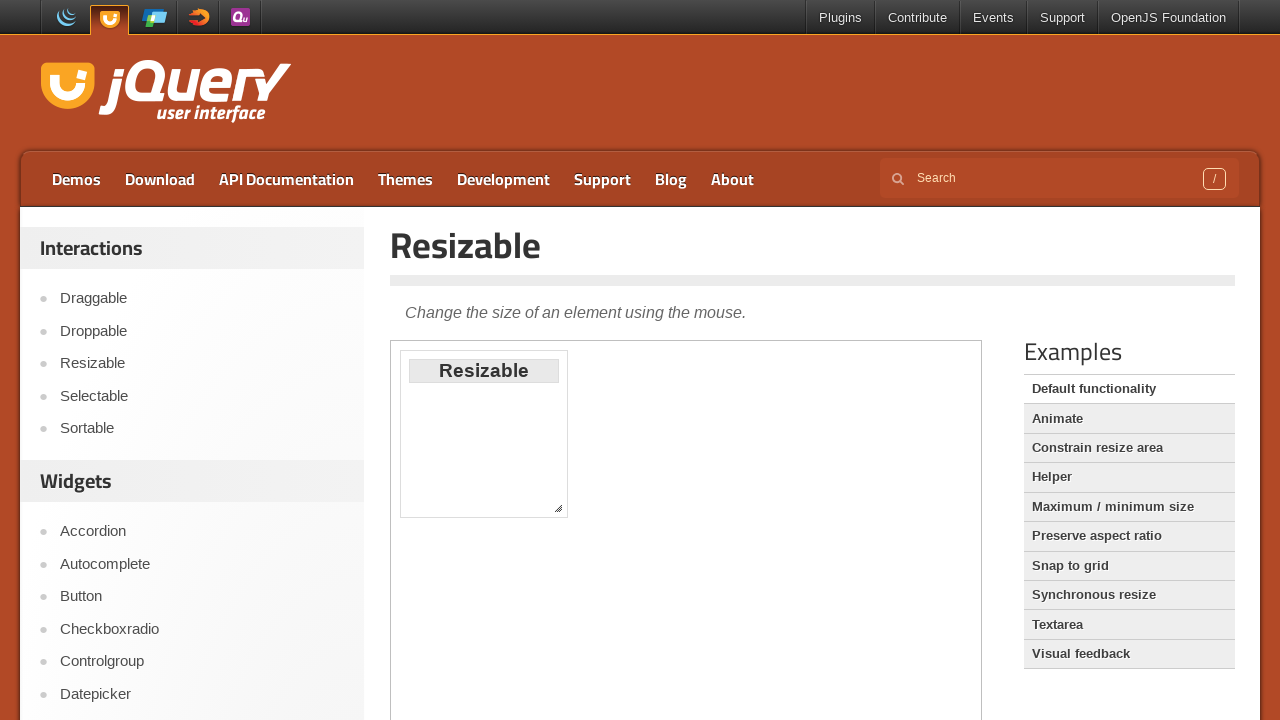

Pressed mouse button down on resize handle at (558, 508)
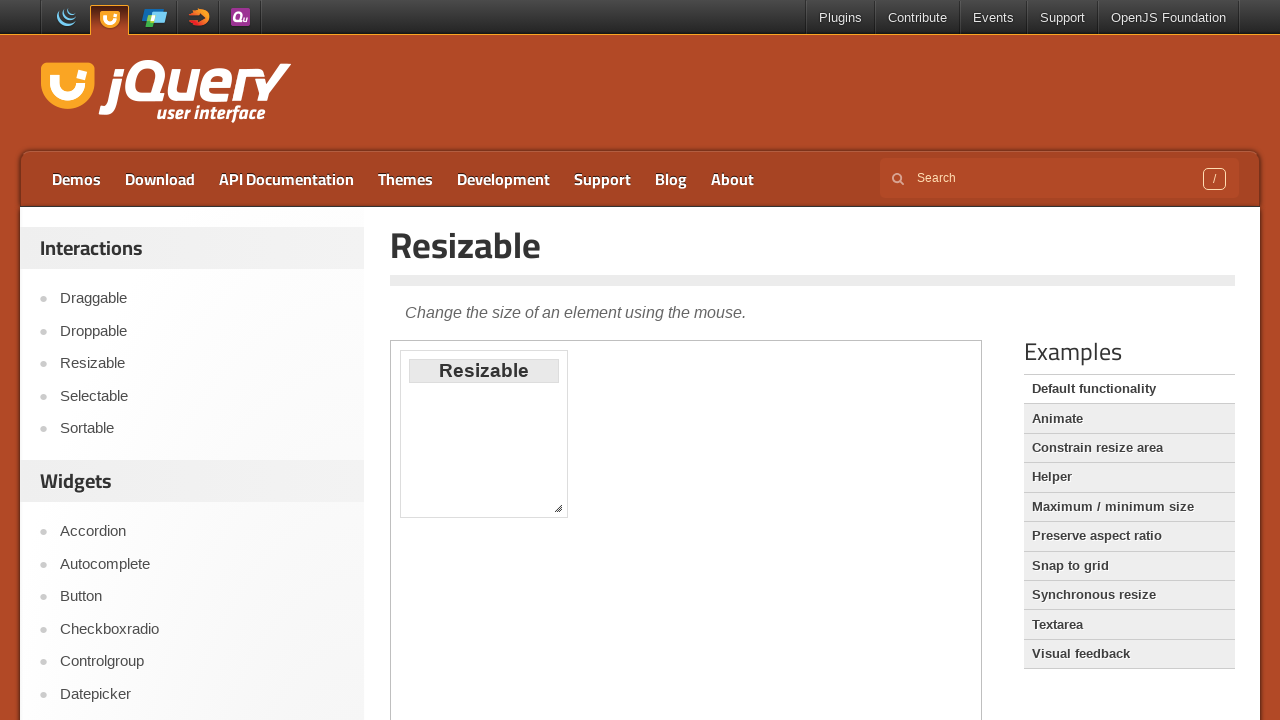

Dragged resize handle 100px right and 200px down at (658, 708)
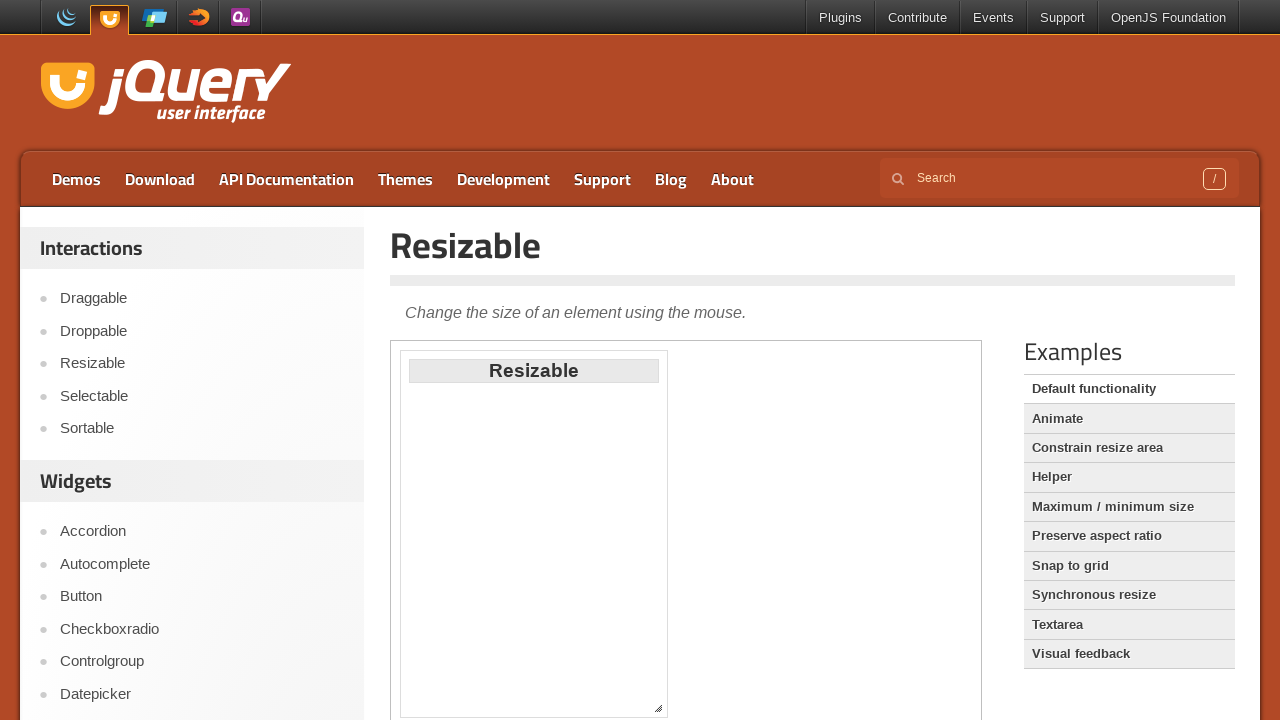

Released mouse button to complete resize operation at (658, 708)
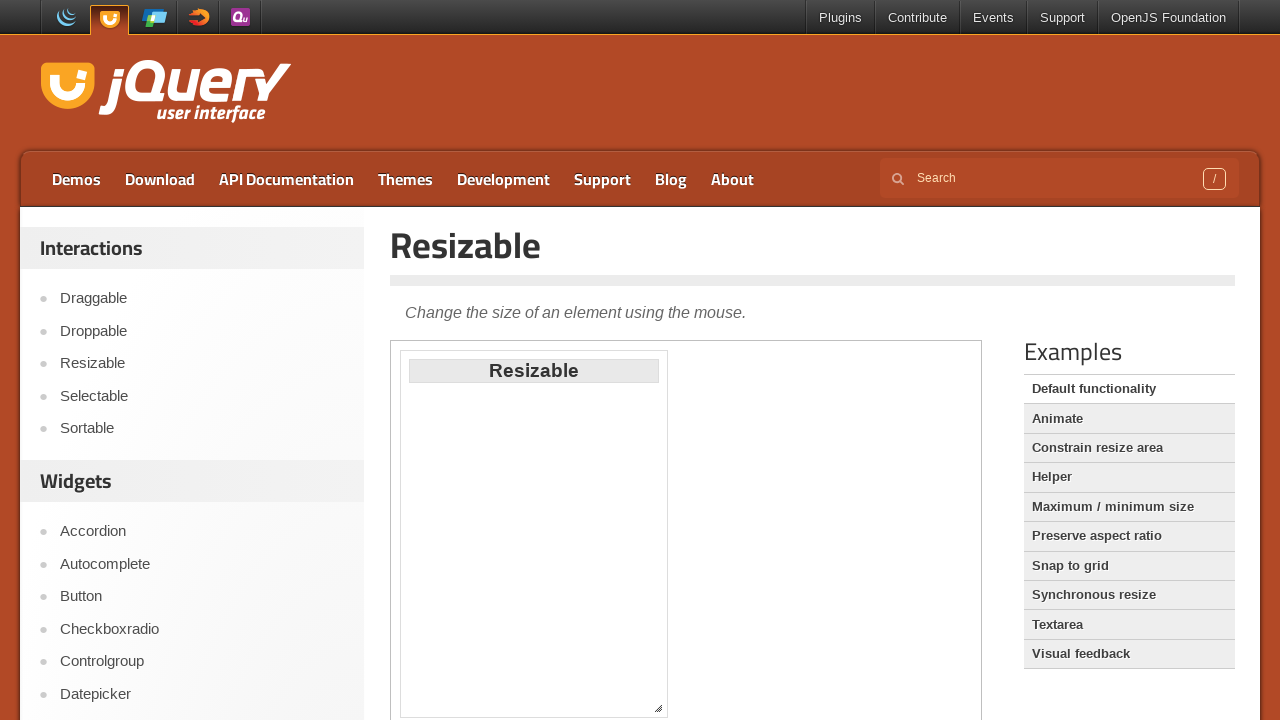

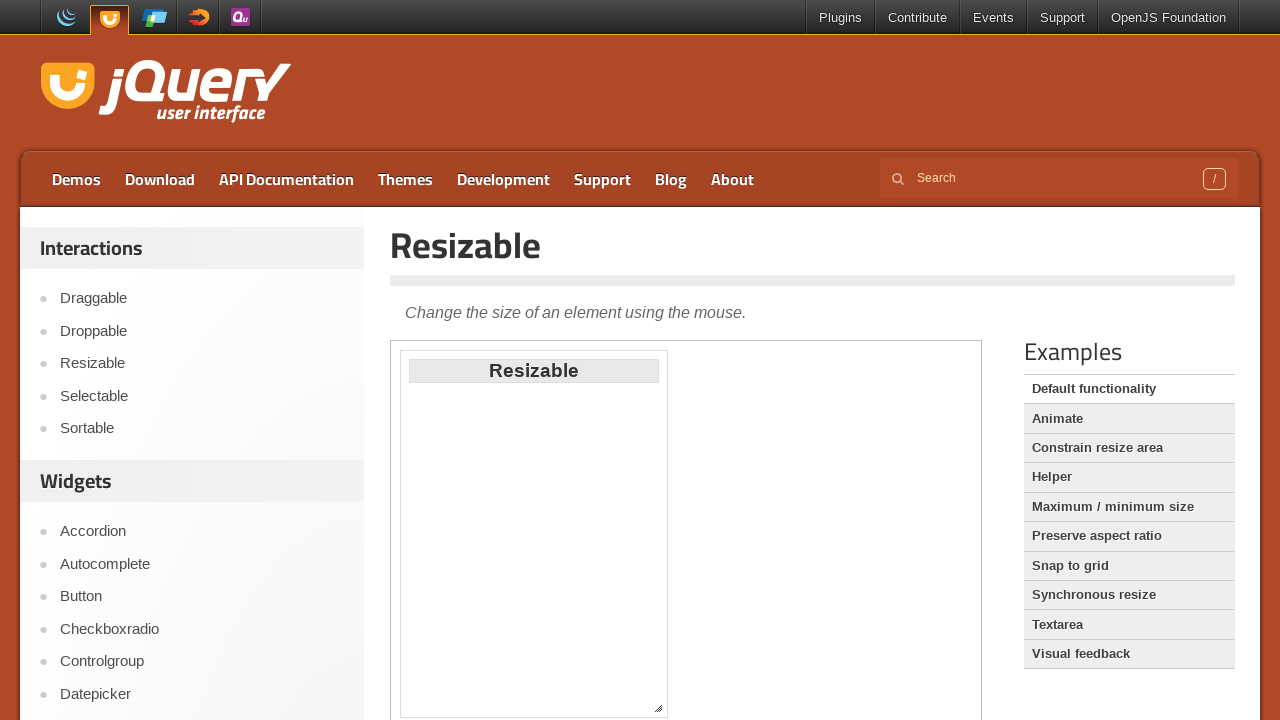